Clicks submit button to trigger form validation and verifies inline error messages appear

Starting URL: https://play1.automationcamp.ir/forms.html

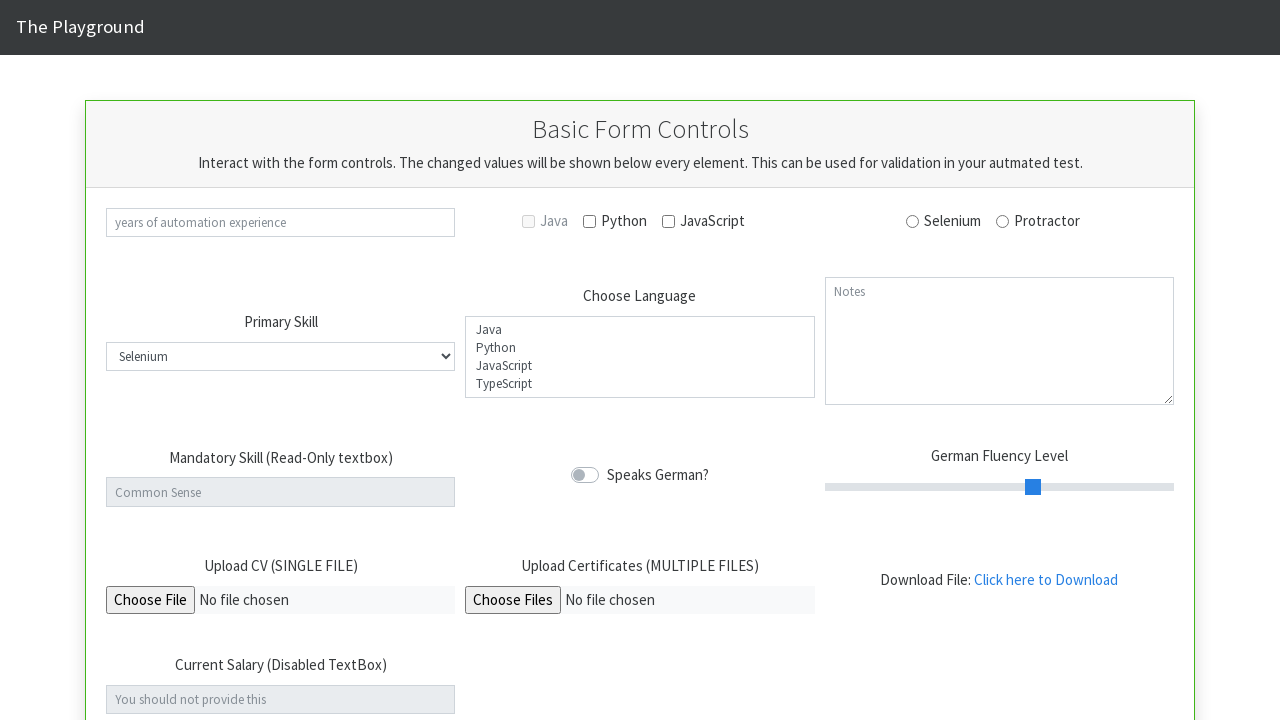

Navigated to forms page
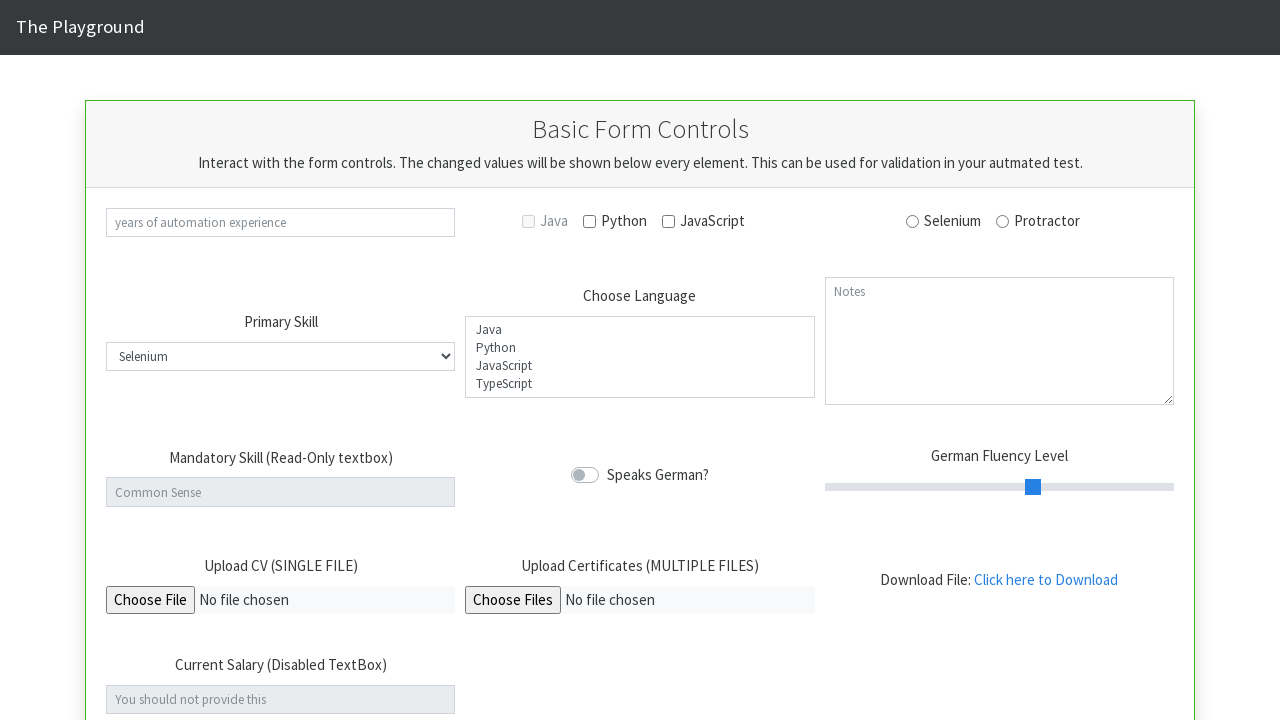

Clicked submit button to trigger form validation at (640, 360) on button[type=submit]
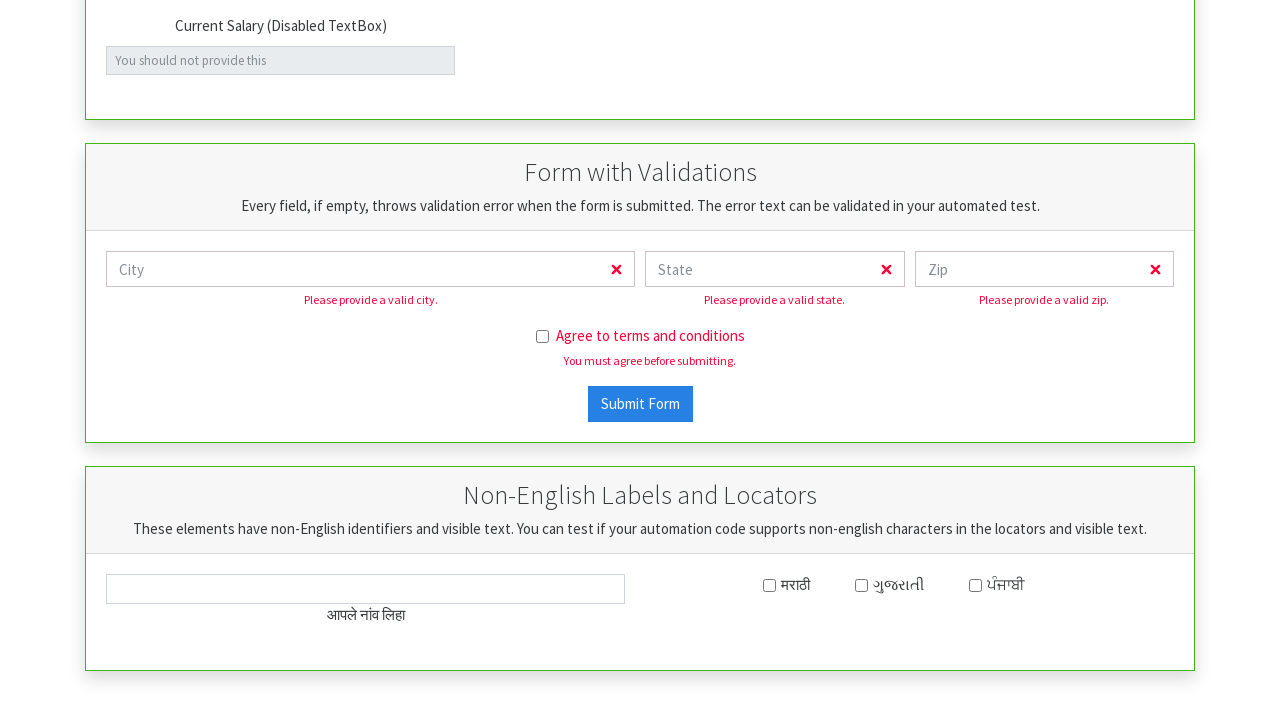

Inline error message 'Please provide a valid state.' appeared
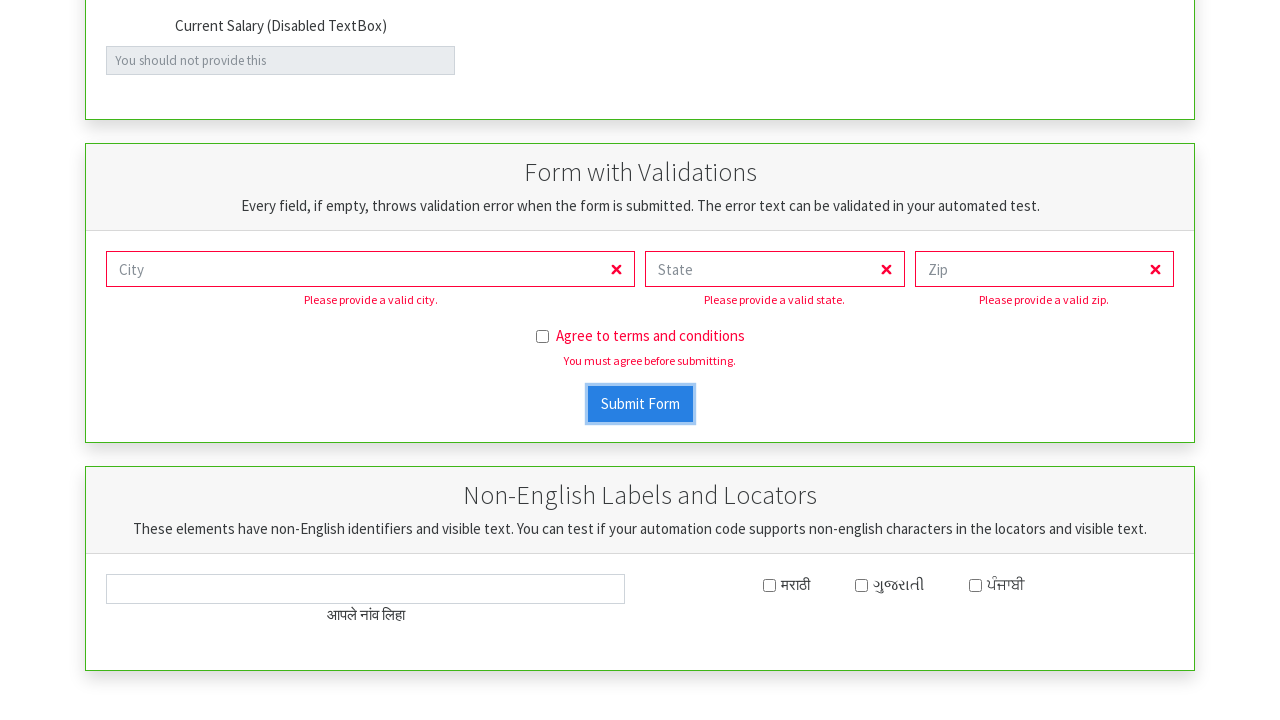

Verified form has 'was-validated' class applied
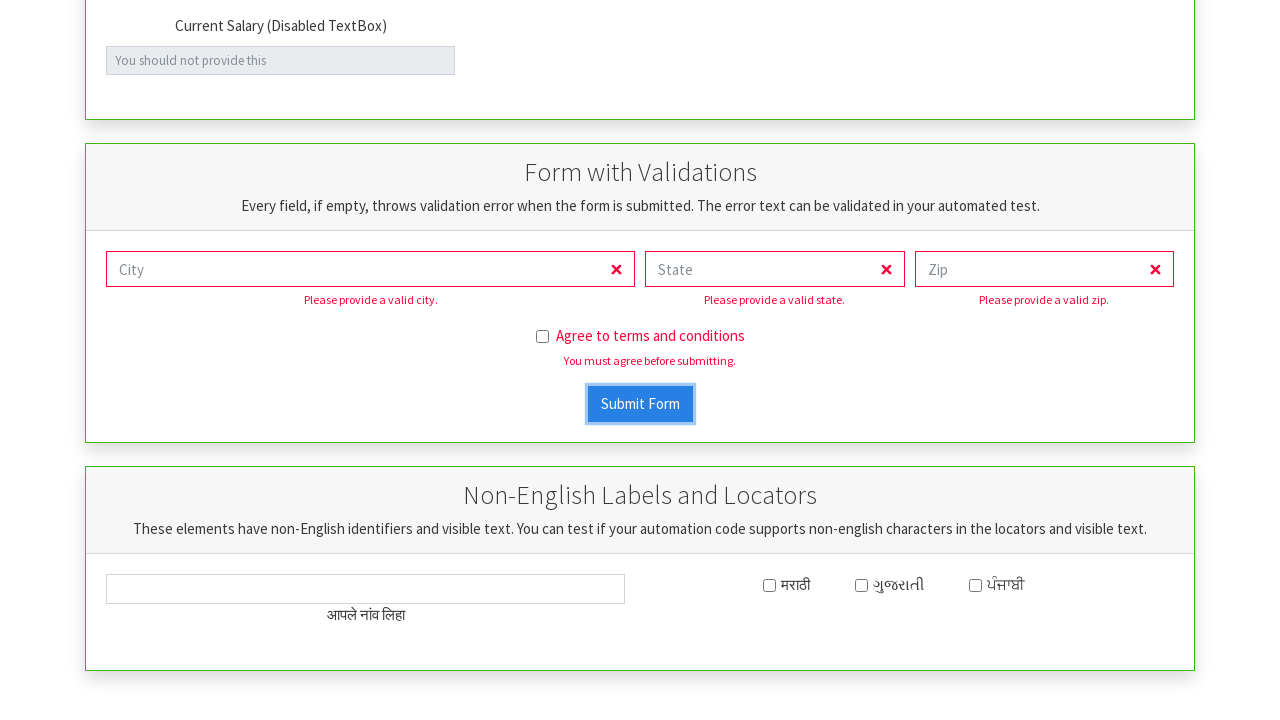

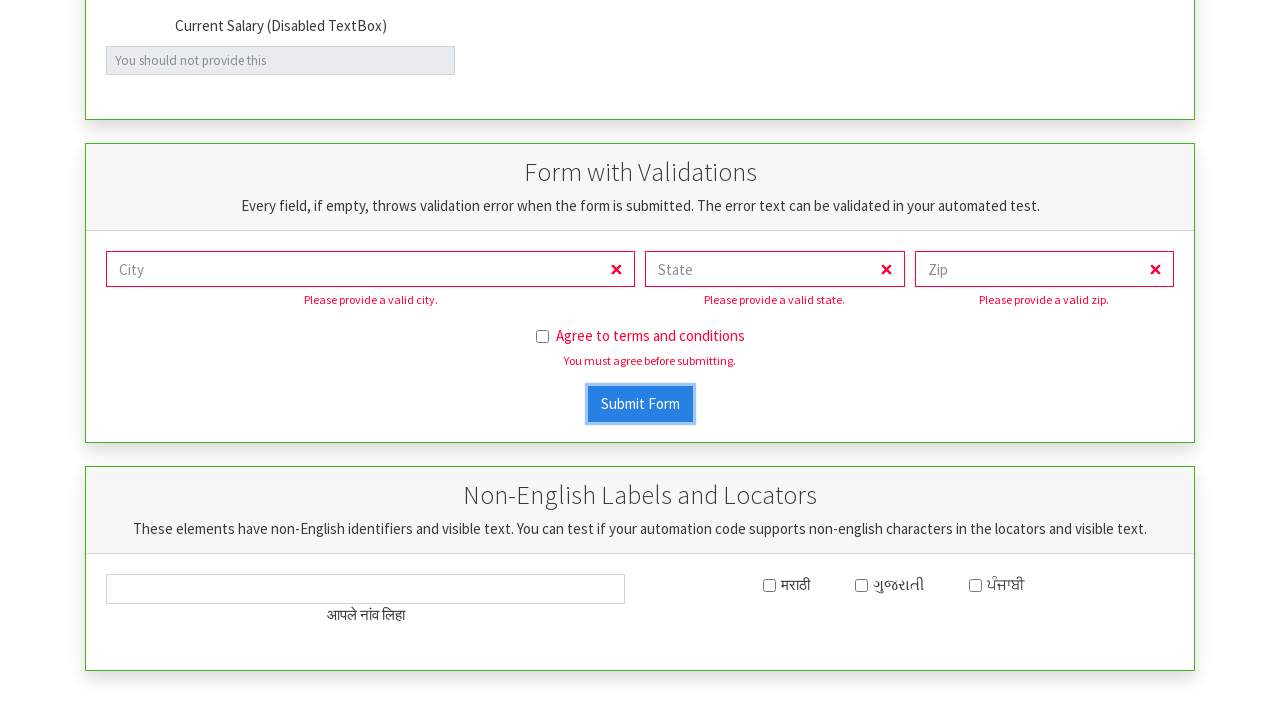